Tests account registration flow on OpenCart demo site by navigating to registration page, filling out the form with user details, and verifying successful account creation

Starting URL: https://naveenautomationlabs.com/opencart/

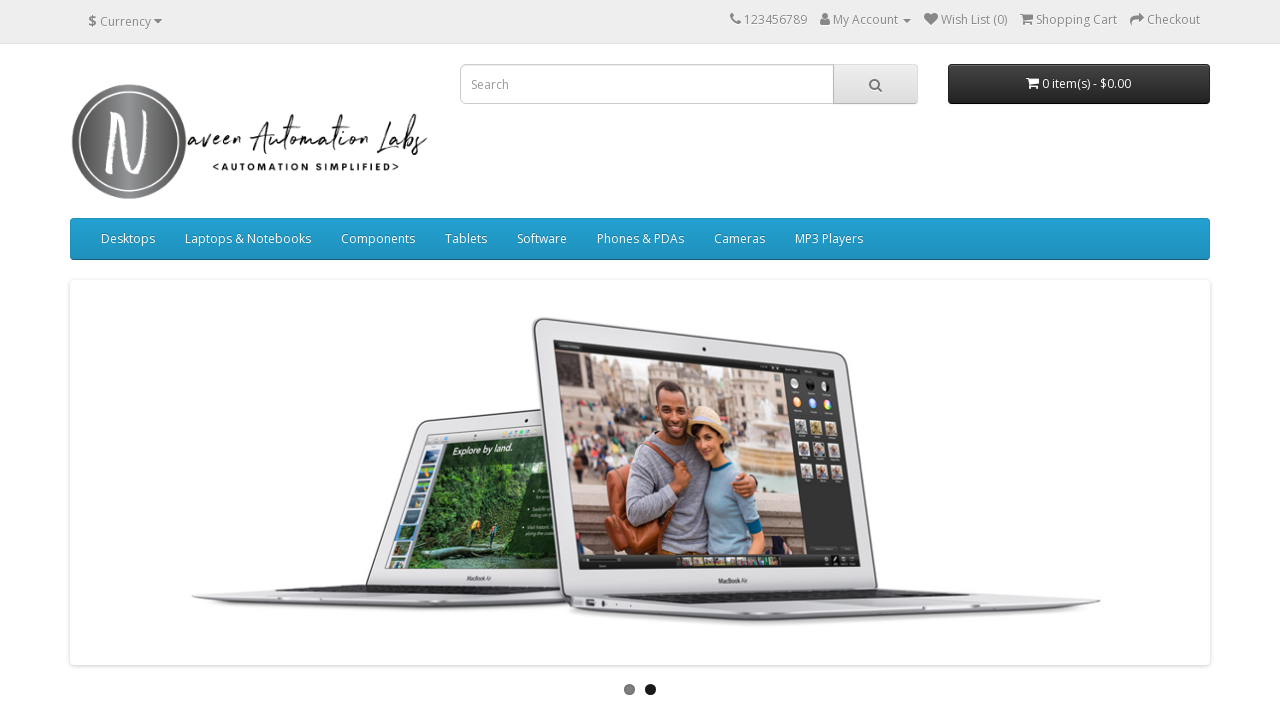

Clicked on 'My Account' link at (825, 19) on xpath=//a[@title='My Account']
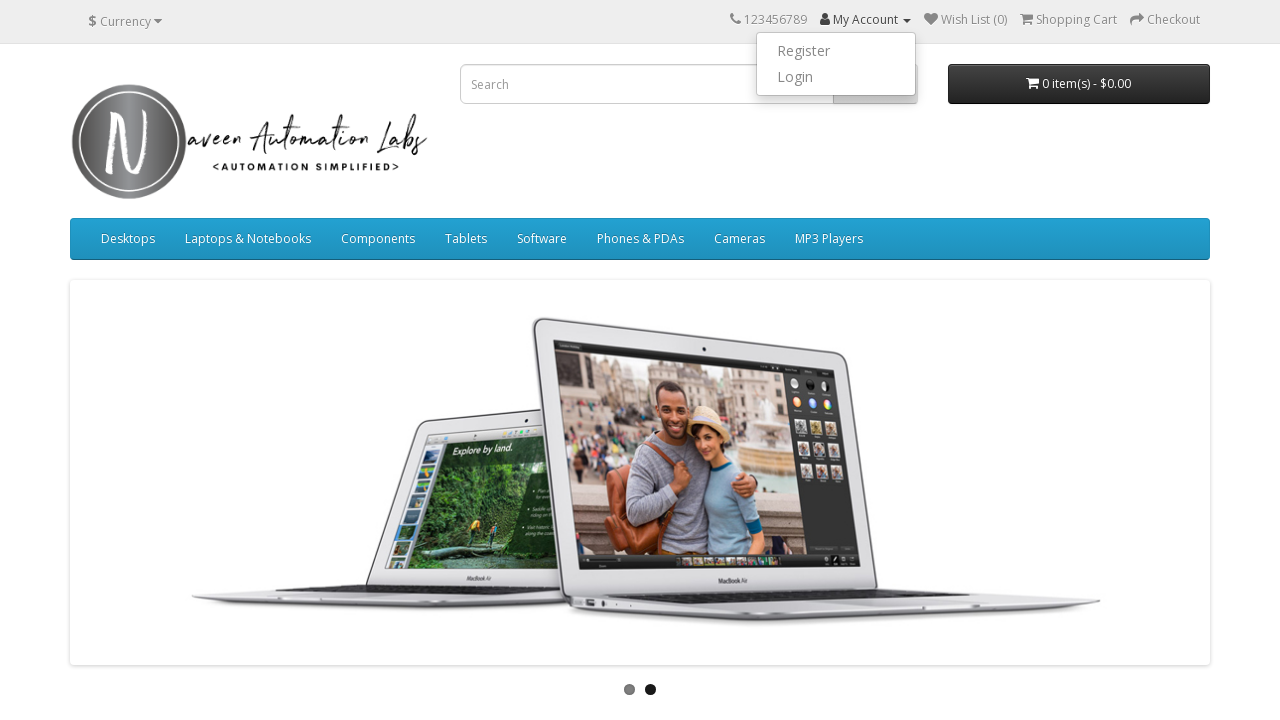

Clicked on 'Register' link at (836, 51) on xpath=//a[contains(text(),'Register')]
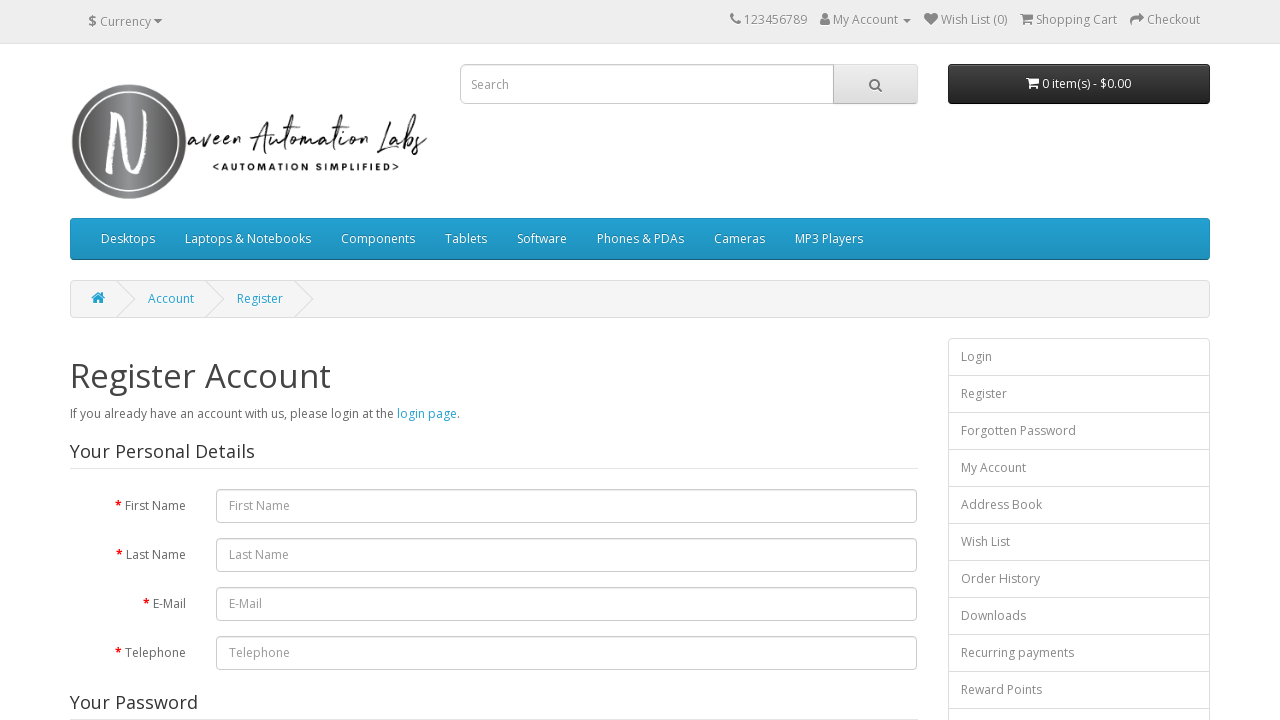

Registration page loaded successfully
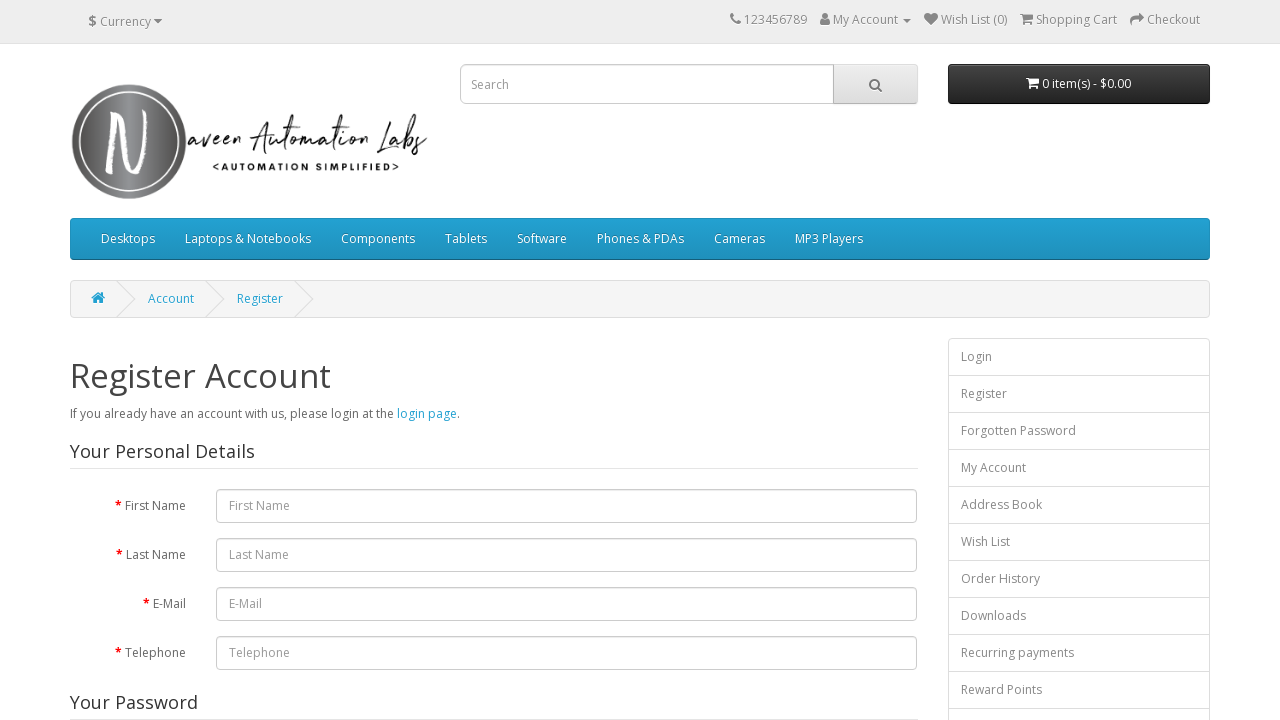

Filled in first name field with 'Naresh' on //input[@id='input-firstname']
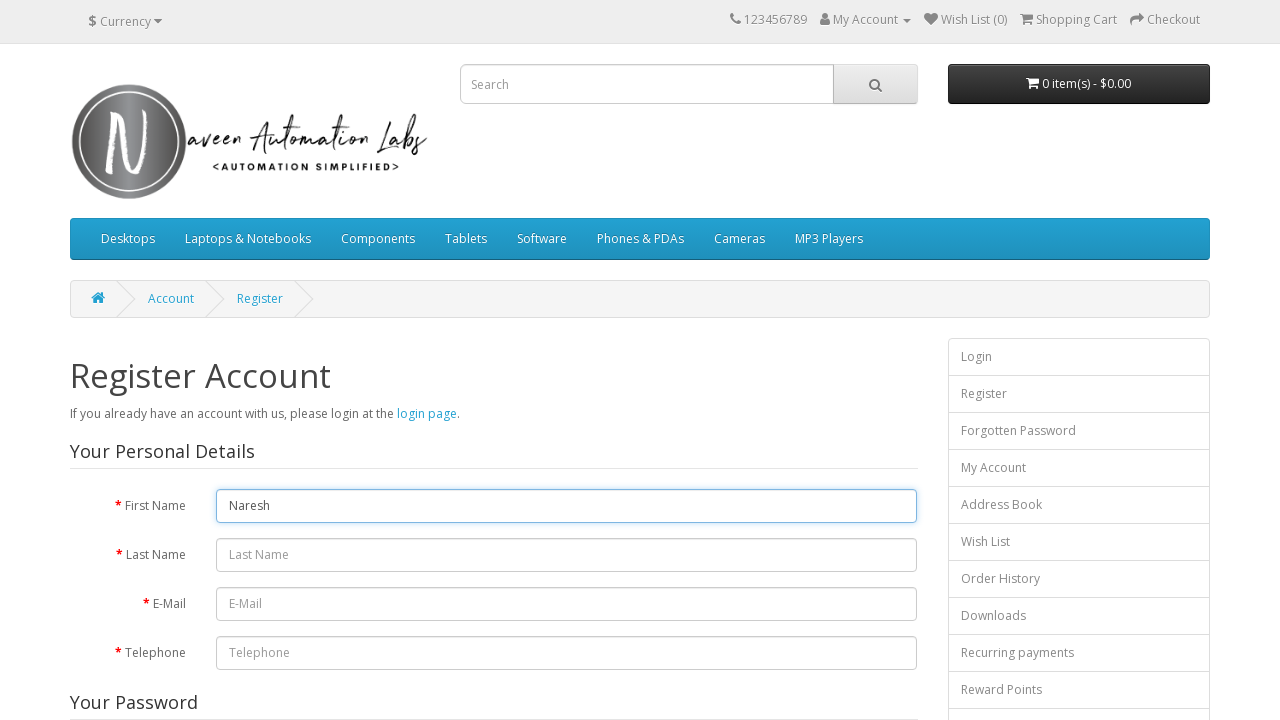

Filled in last name field with 'Kumar' on //input[@id='input-lastname']
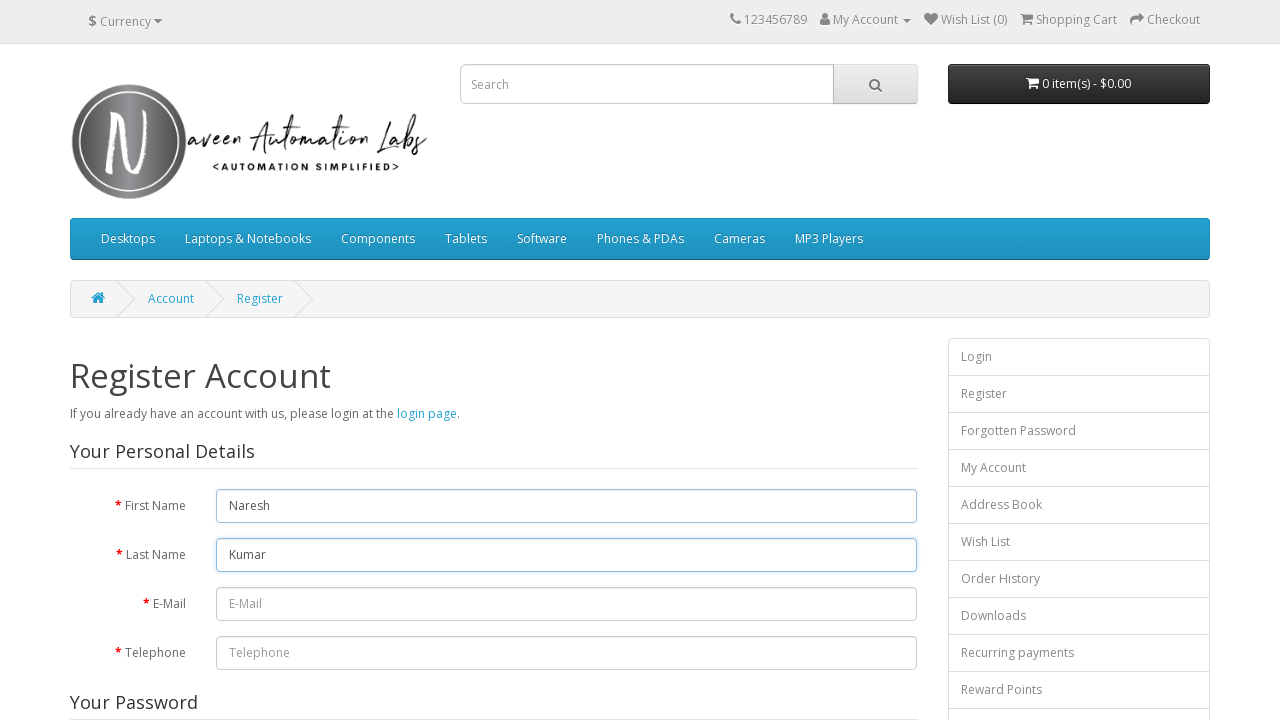

Filled in email field with 'testuser87234@gmail.com' on //input[@id='input-email']
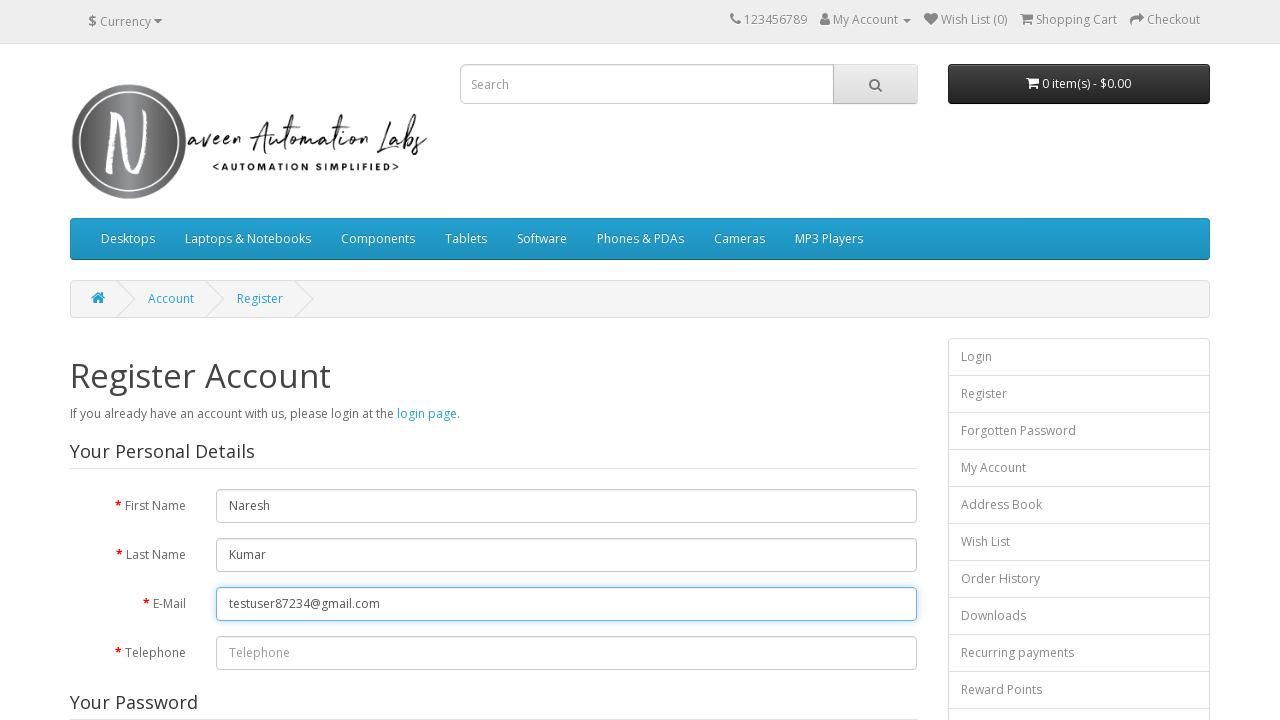

Filled in telephone field with '9876543210' on //input[@id='input-telephone']
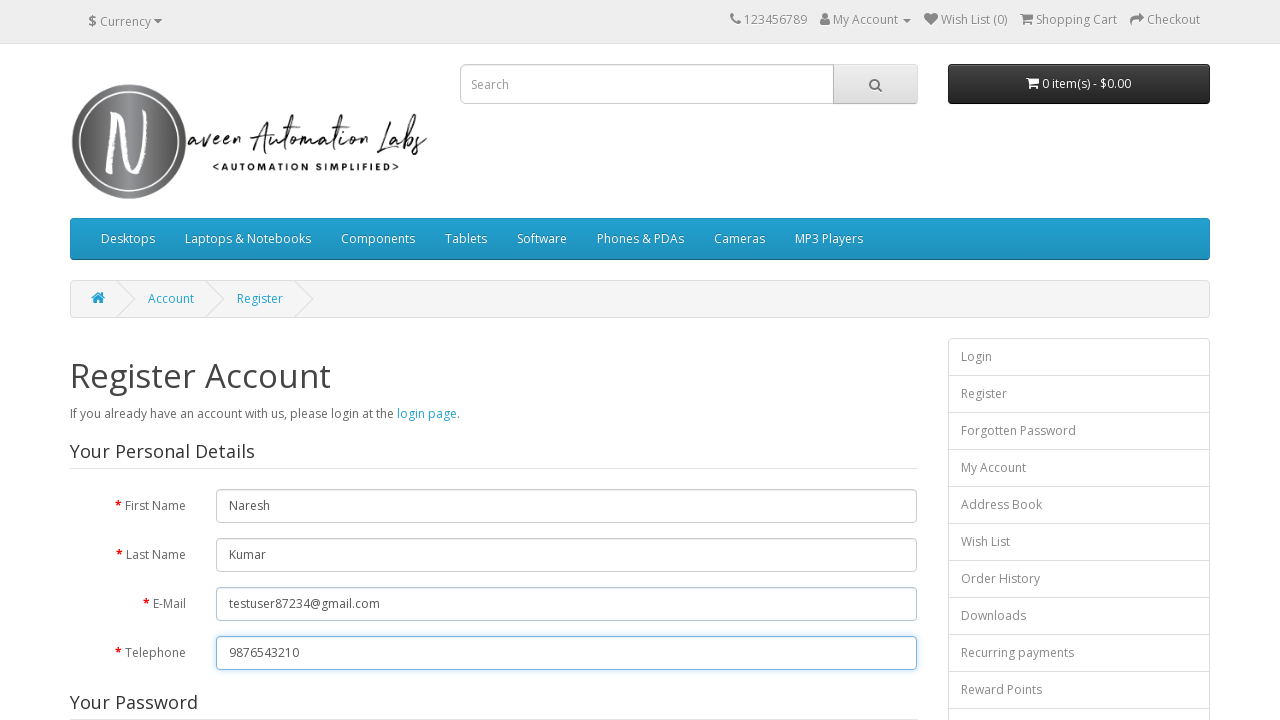

Filled in password field with 'TestPass123!' on //input[@id='input-password']
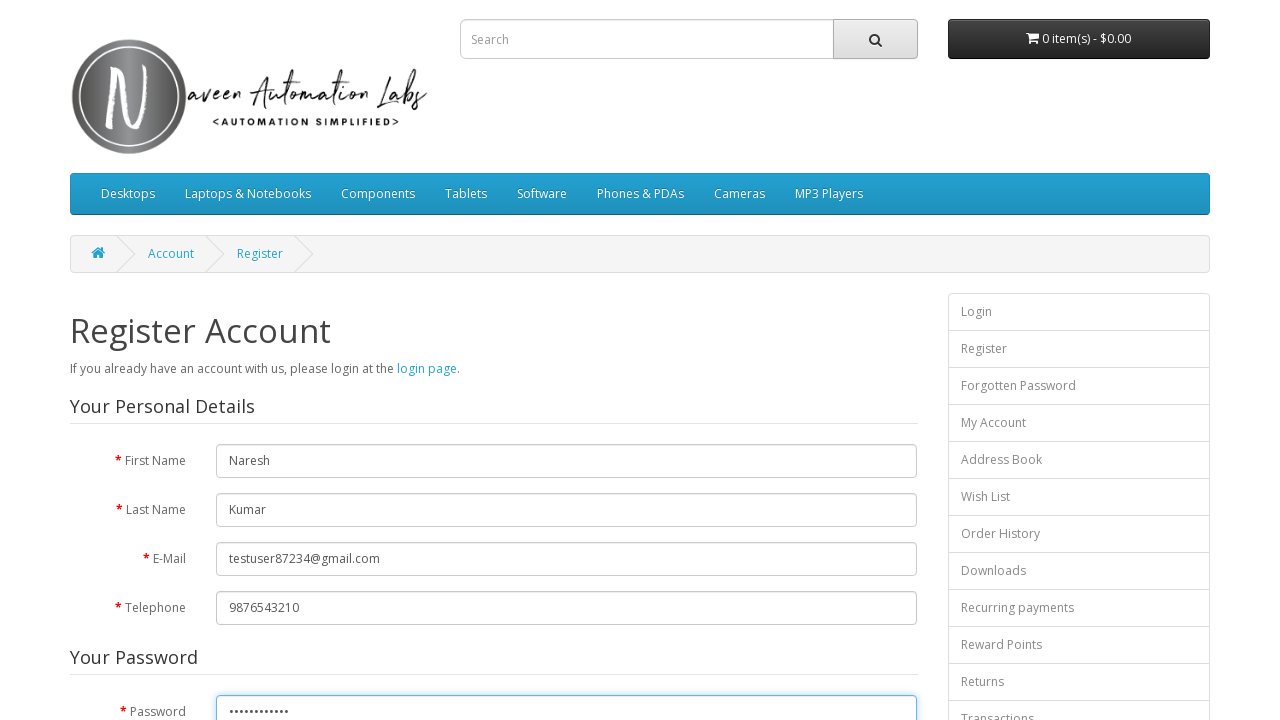

Filled in password confirmation field with 'TestPass123!' on //input[@id='input-confirm']
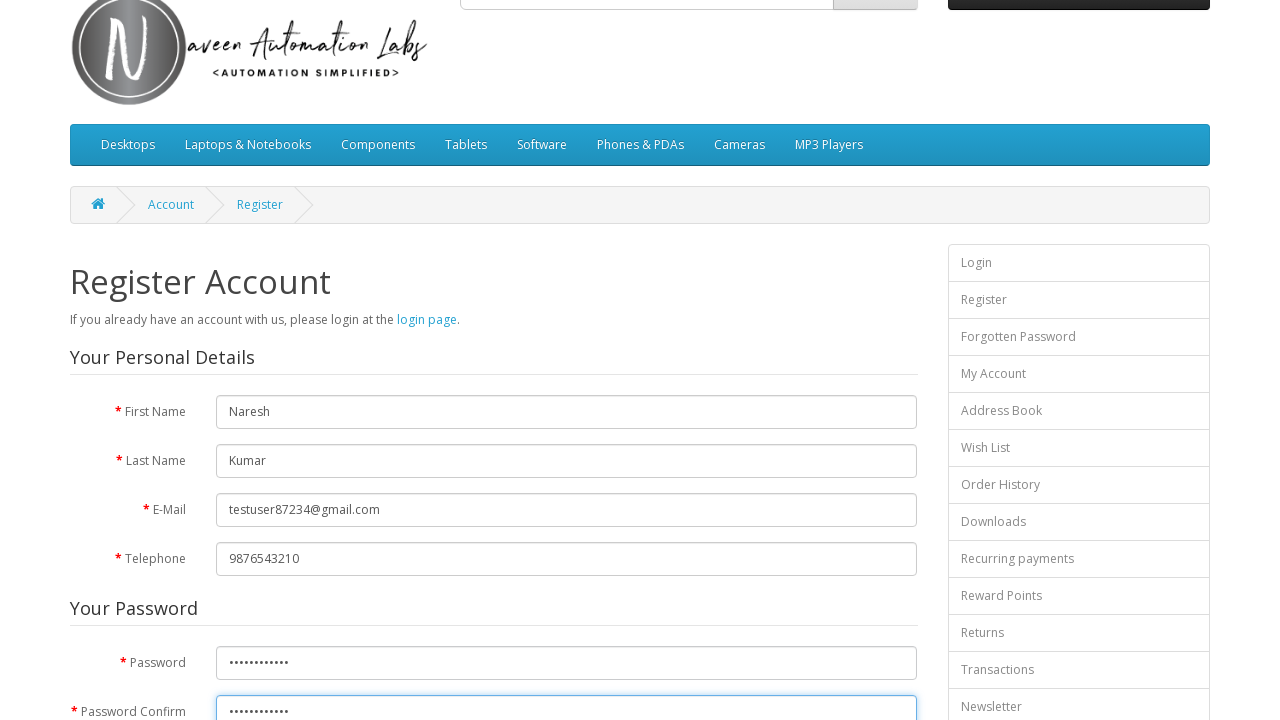

Checked the 'Agree to Terms' checkbox at (825, 424) on xpath=//input[@name='agree']
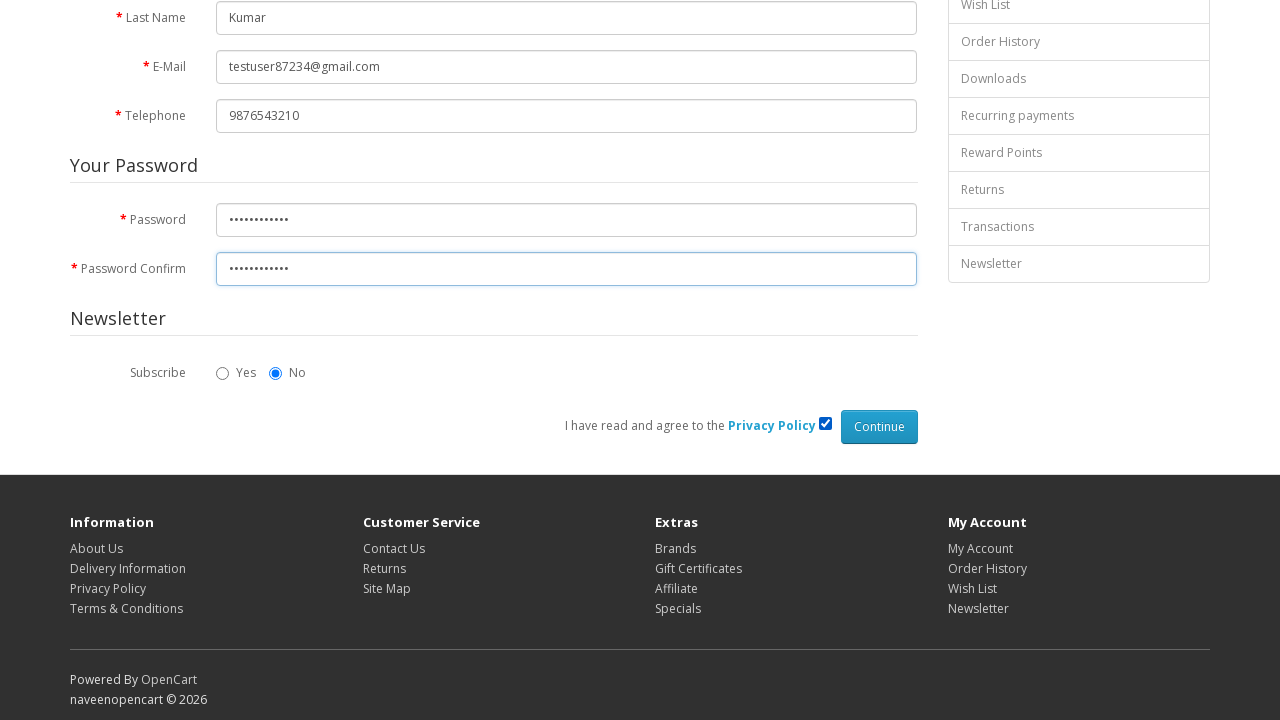

Clicked 'Continue' button to submit registration form at (879, 427) on xpath=//input[@value='Continue']
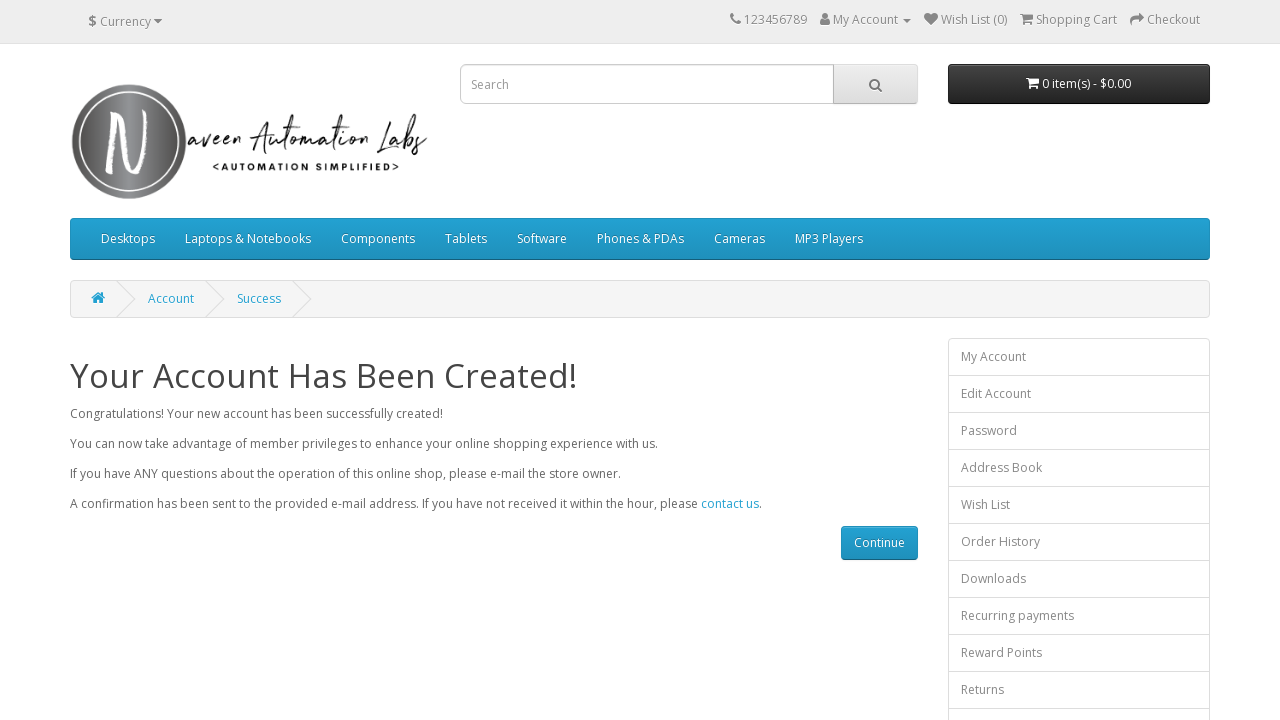

Account registration completed successfully and confirmation page loaded
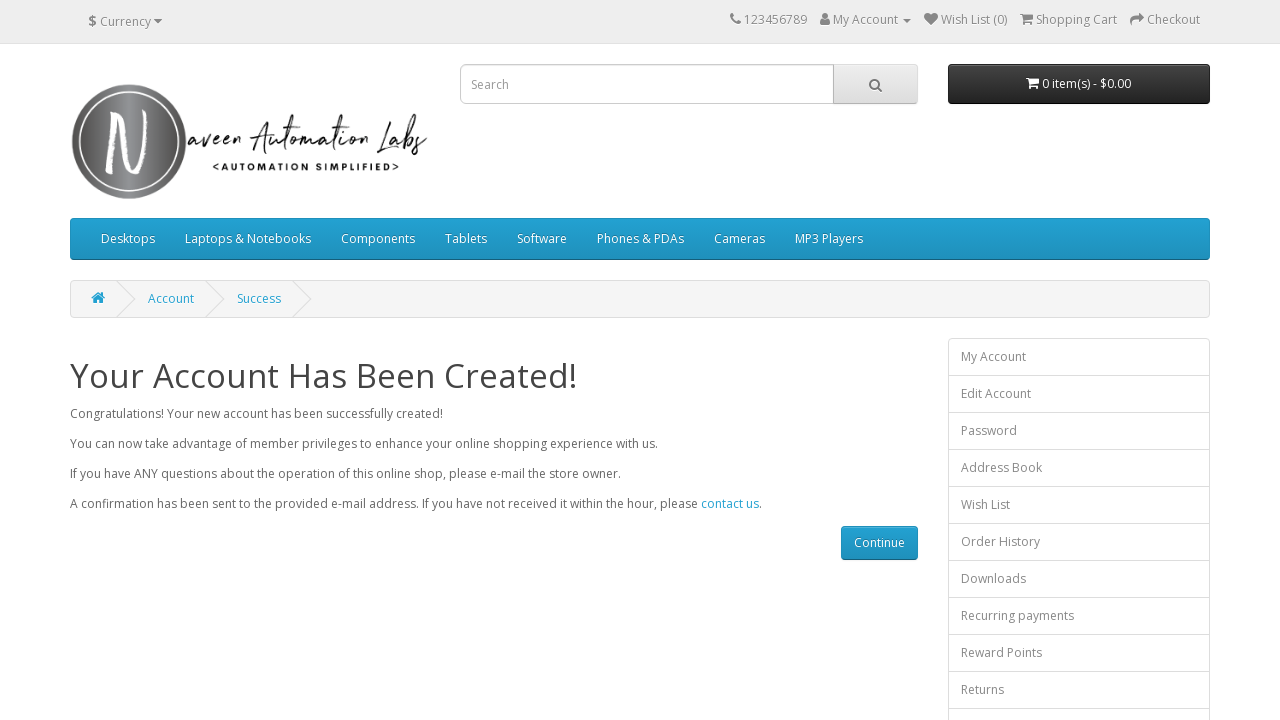

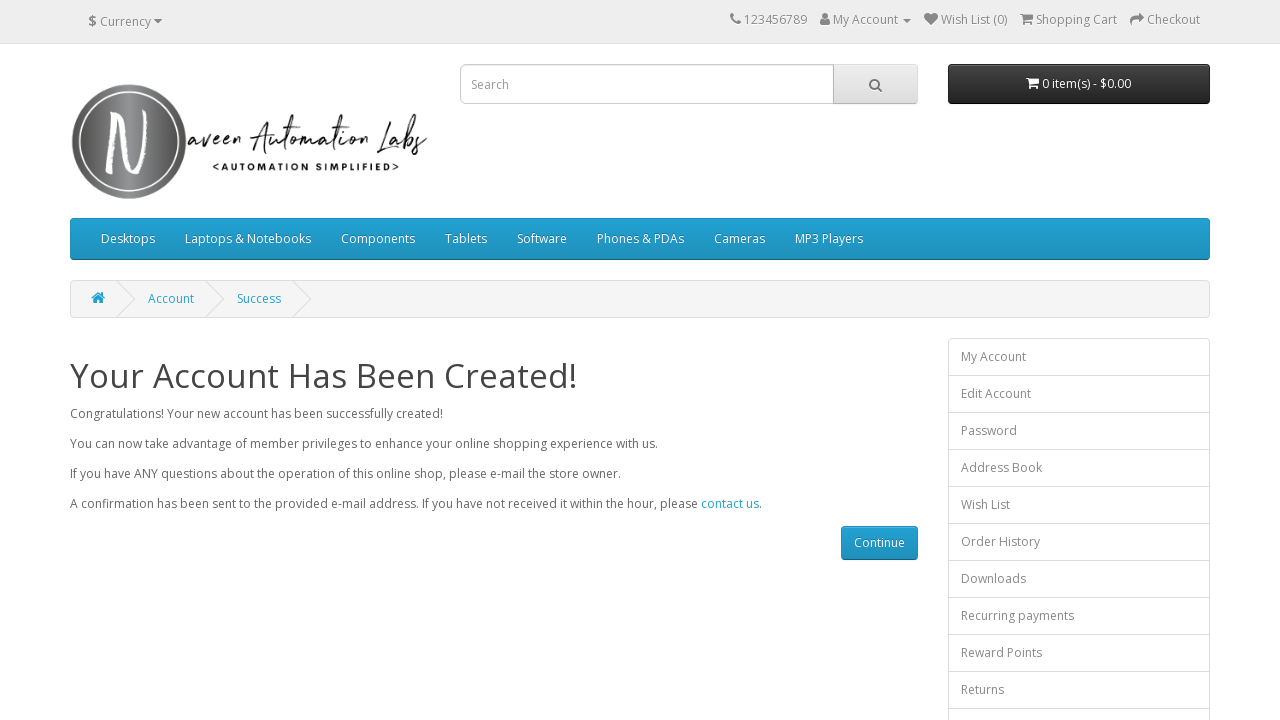